Clicks on Order food online in Ahmedabad link

Starting URL: https://www.swiggy.com/

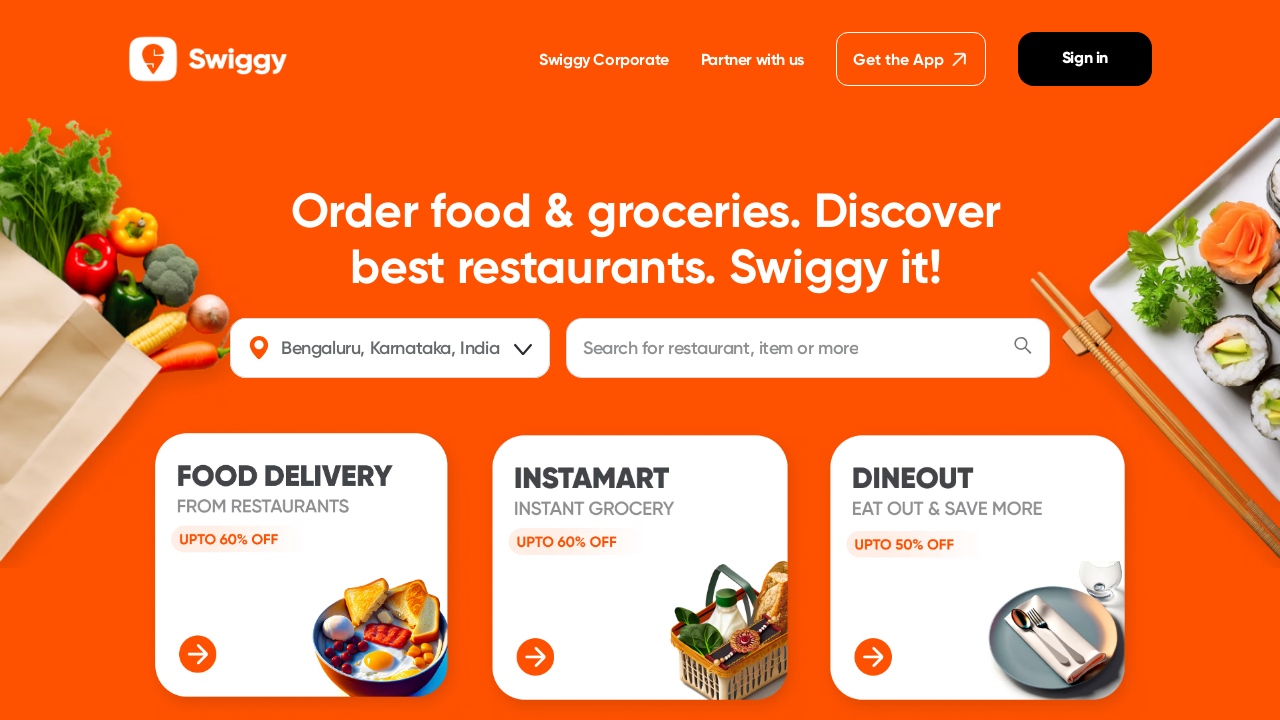

Clicked on 'Order food online in Ahmedabad' link at (288, 360) on internal:role=link[name="Order food online in Ahmedabad"i]
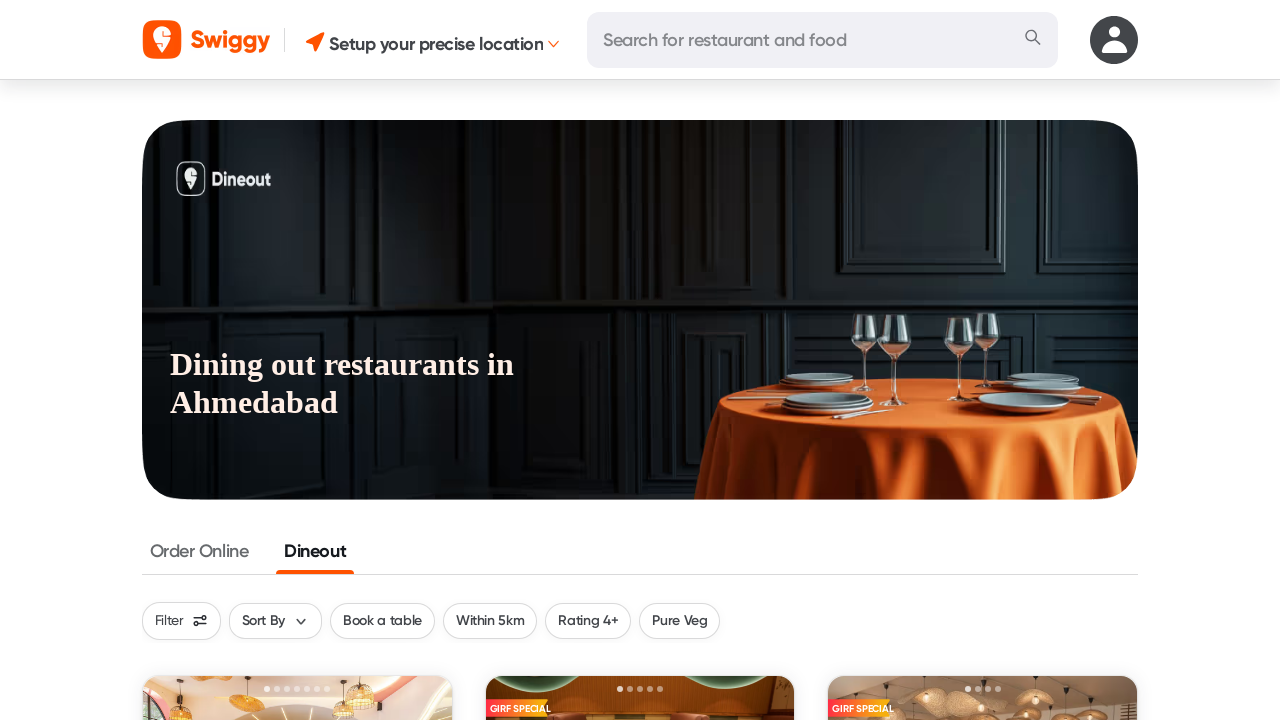

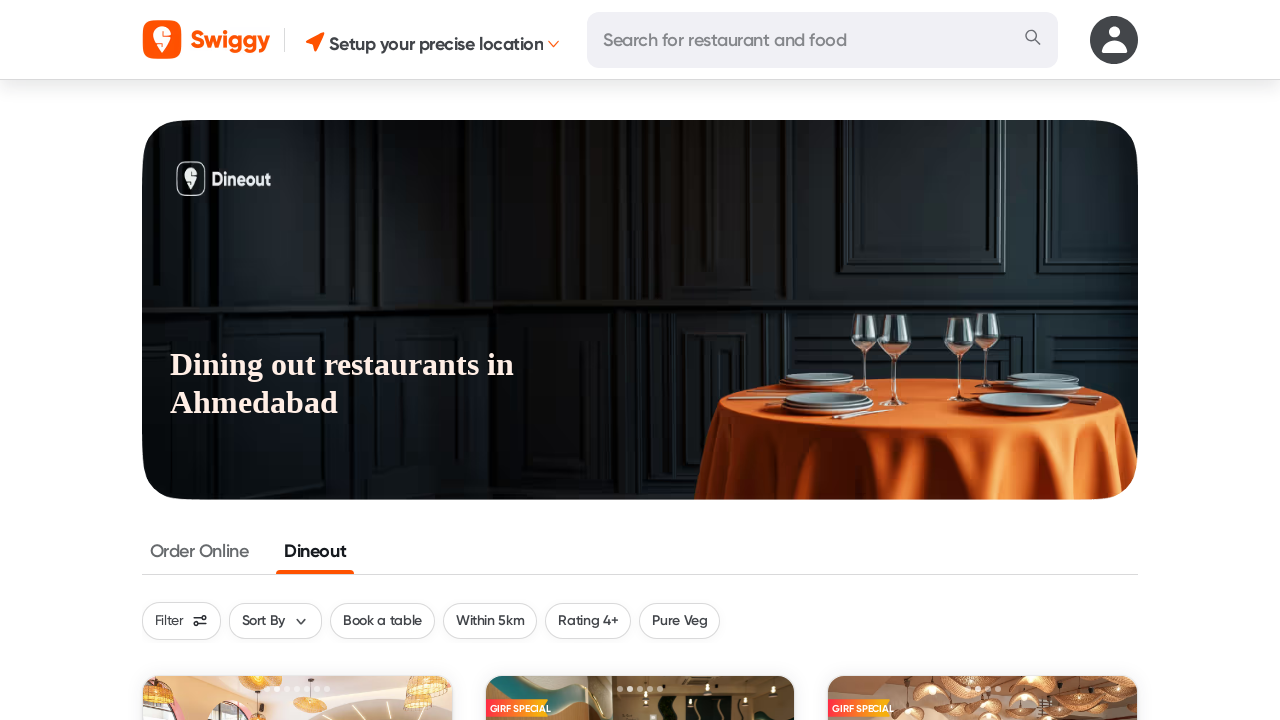